Tests the "Become a Partner" form submission on Medanta Labs website by filling out contact information and verifying the success message

Starting URL: https://www.medanta.org/medanta-labs/become-a-partner

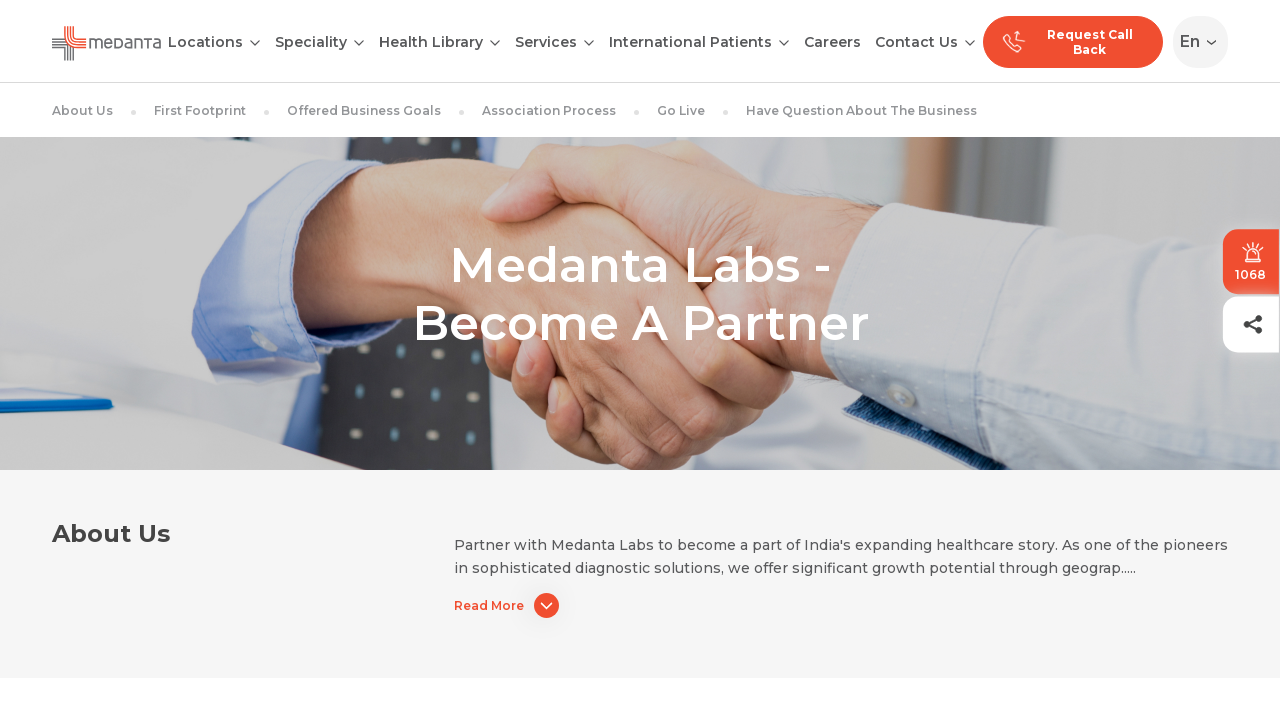

Scrolled down to the form section
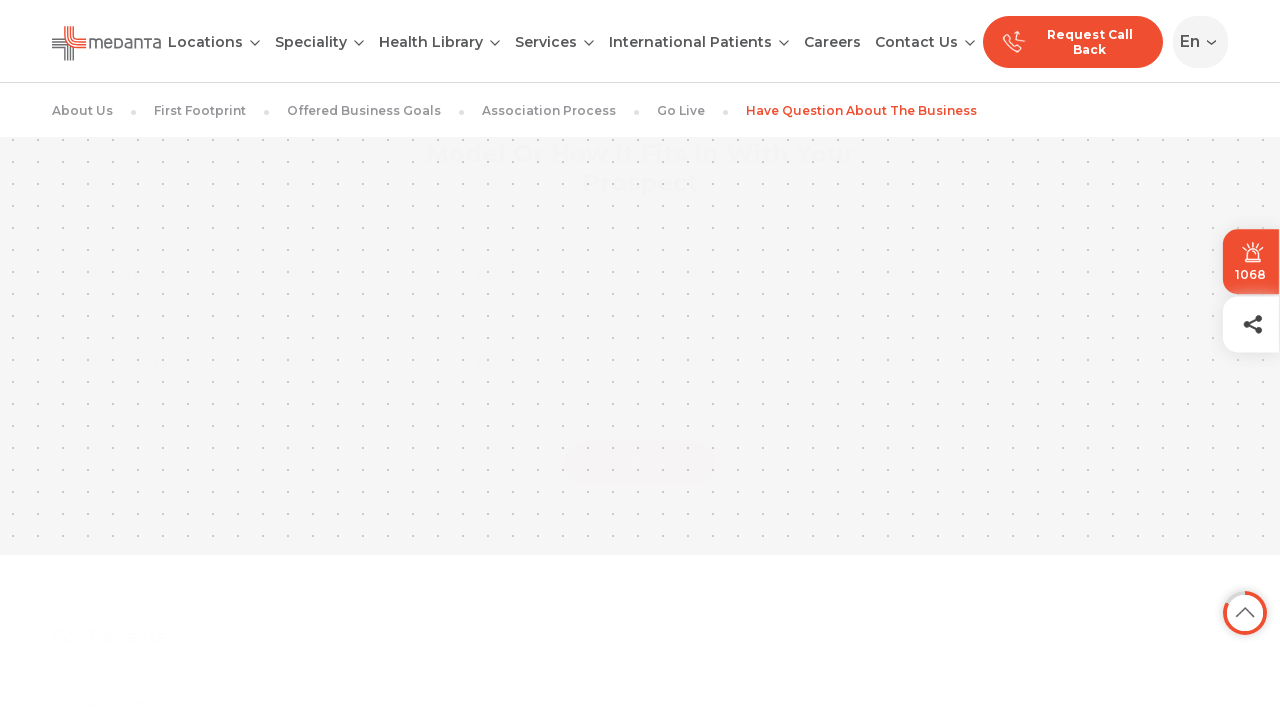

Filled name field with 'Dipesh' on (//input[@type='text'])[4]
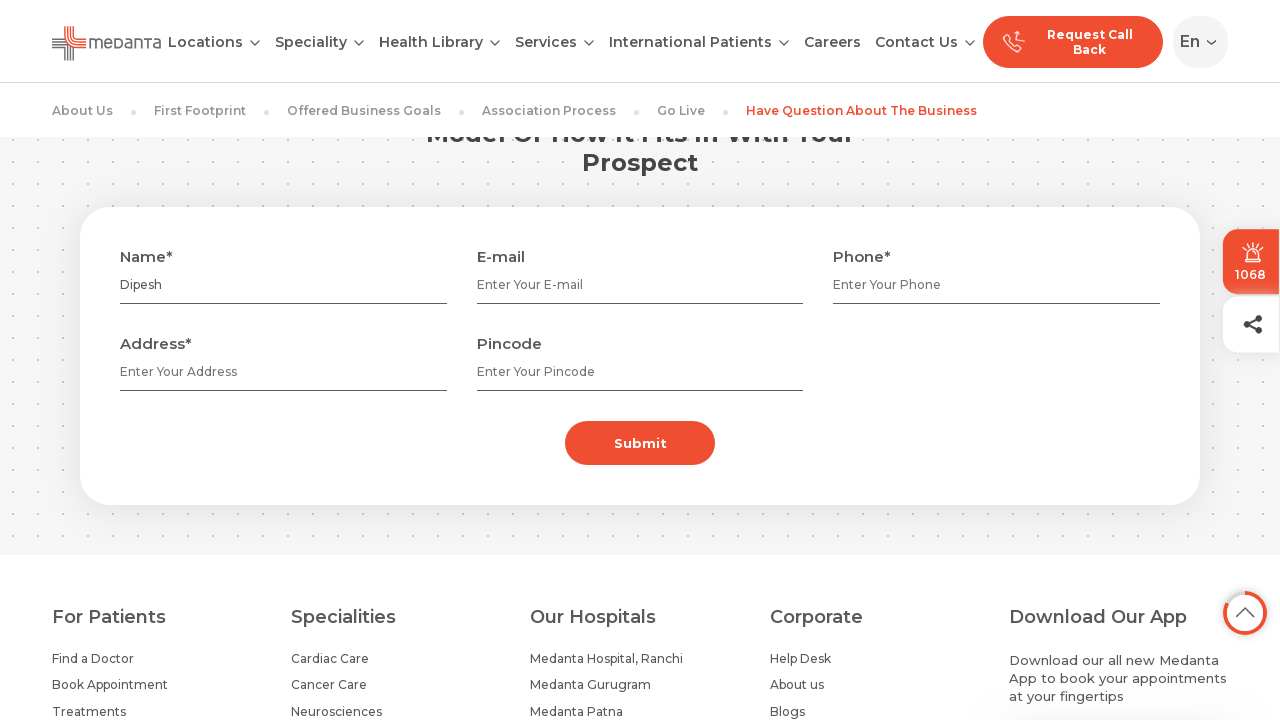

Filled email field with 'dipesh@yopmail.com' on (//input[@type='email'])[2]
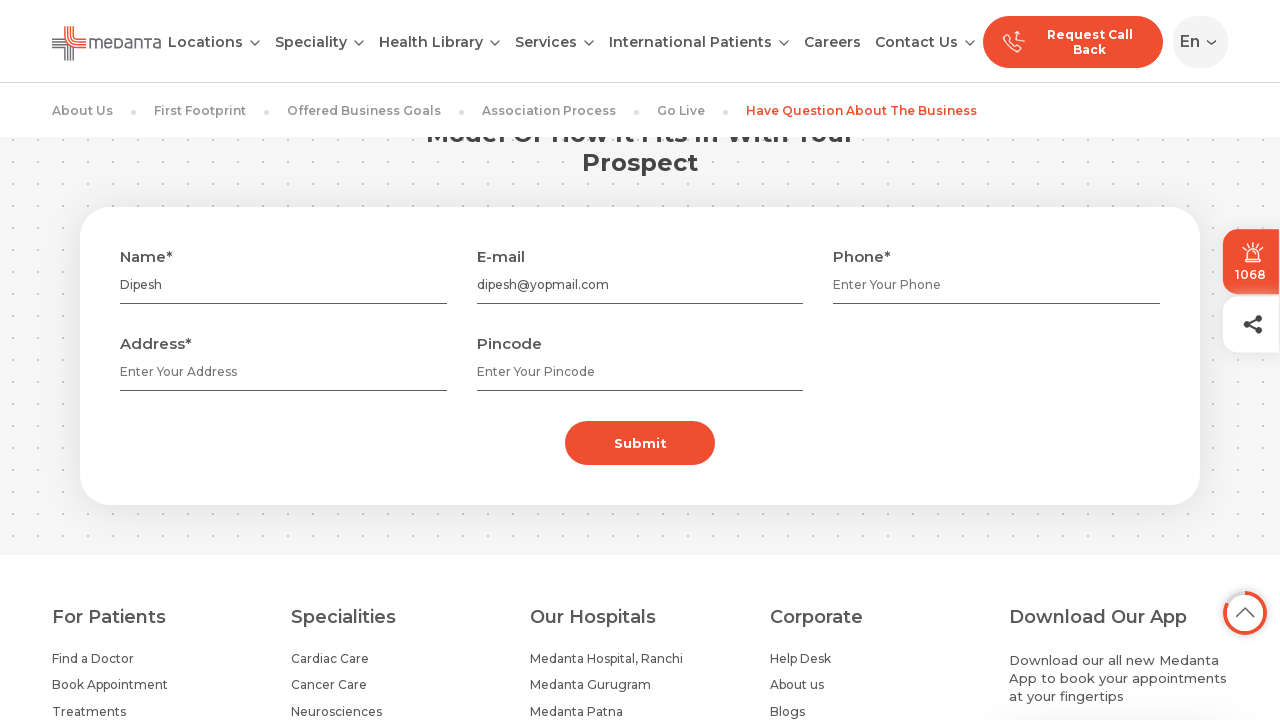

Filled phone number field with '9876543210' on (//input[@type='text'])[5]
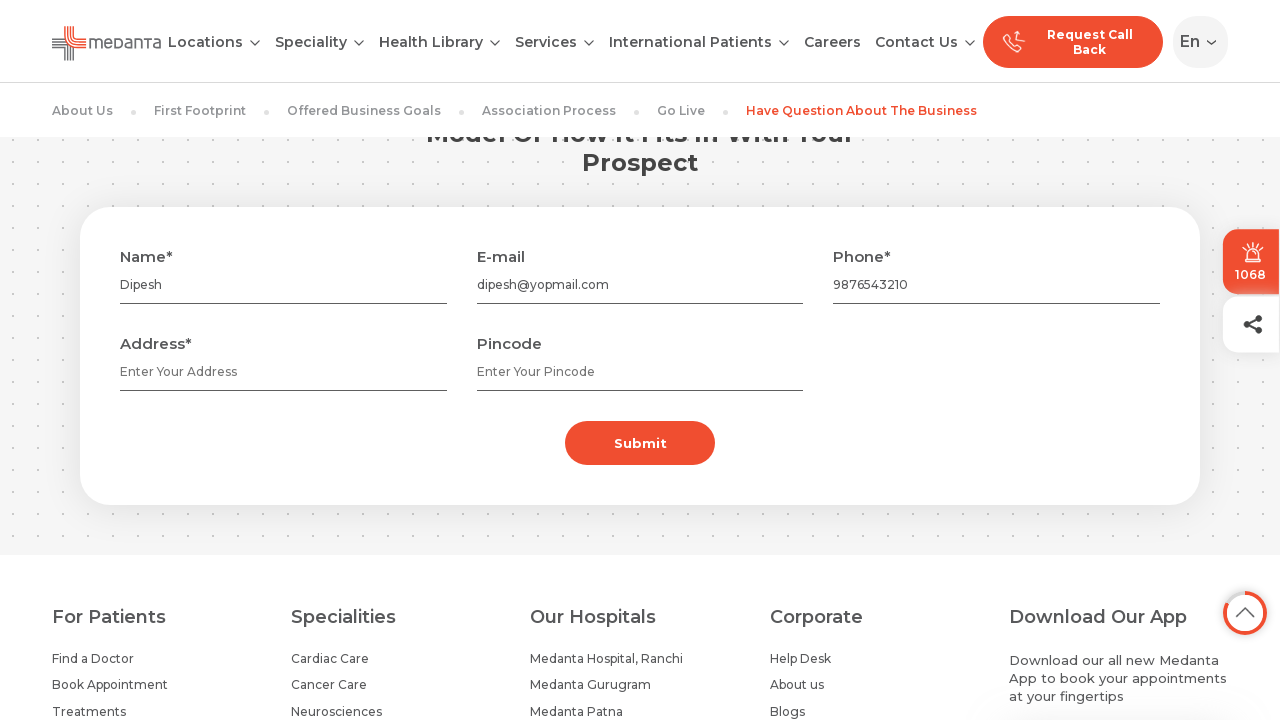

Filled organization field with 'Test' on (//input[@type='text'])[6]
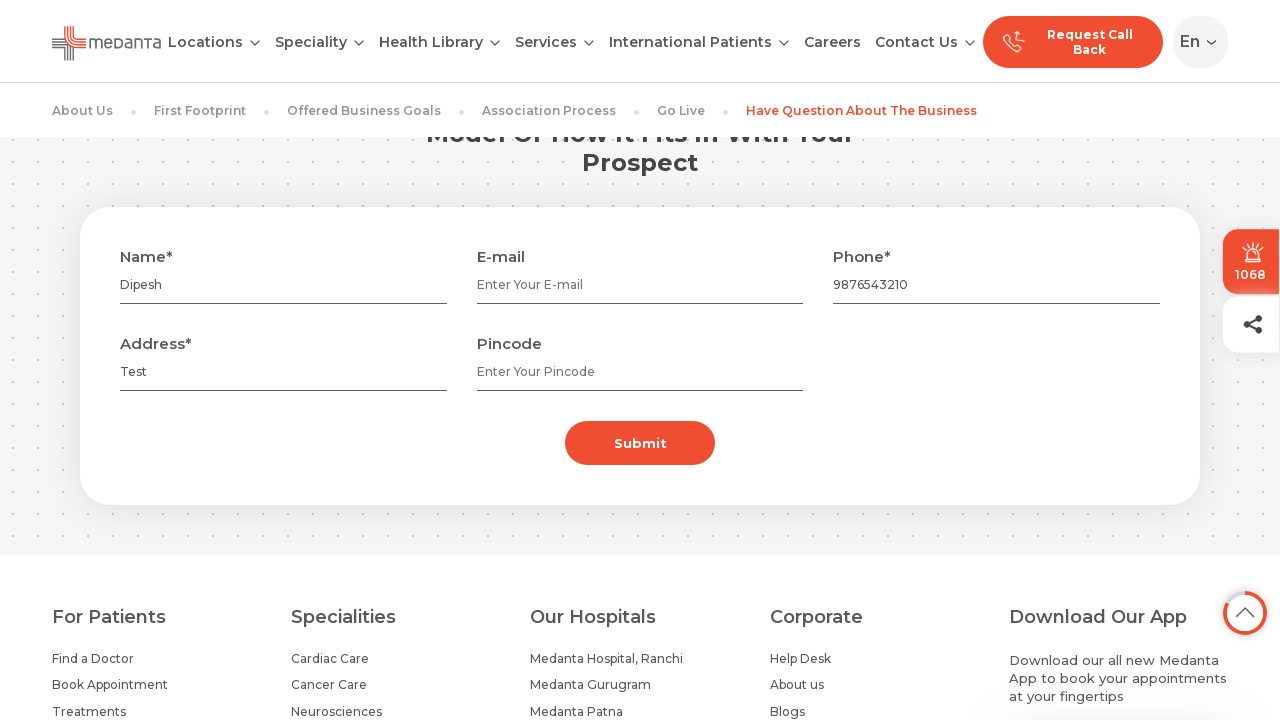

Filled additional field with '987654' on (//input[@type='text'])[7]
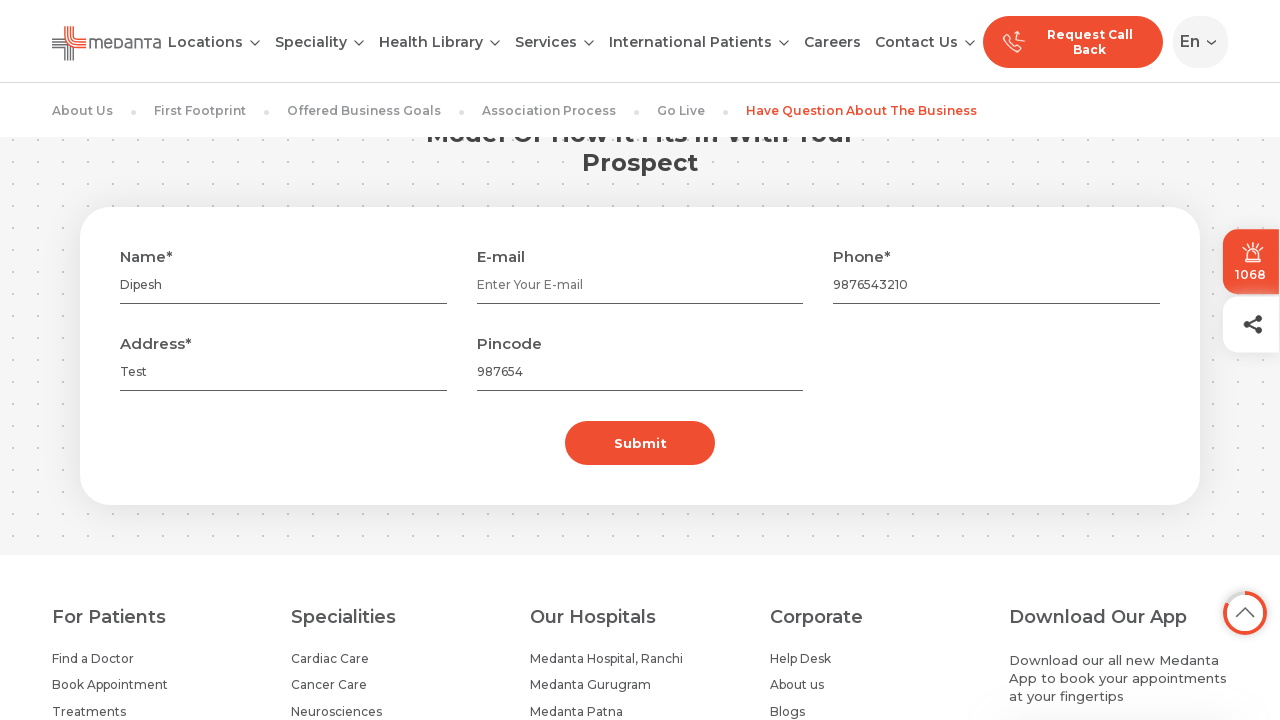

Clicked submit button to submit the form at (640, 443) on (//button[@type='submit'])[3]
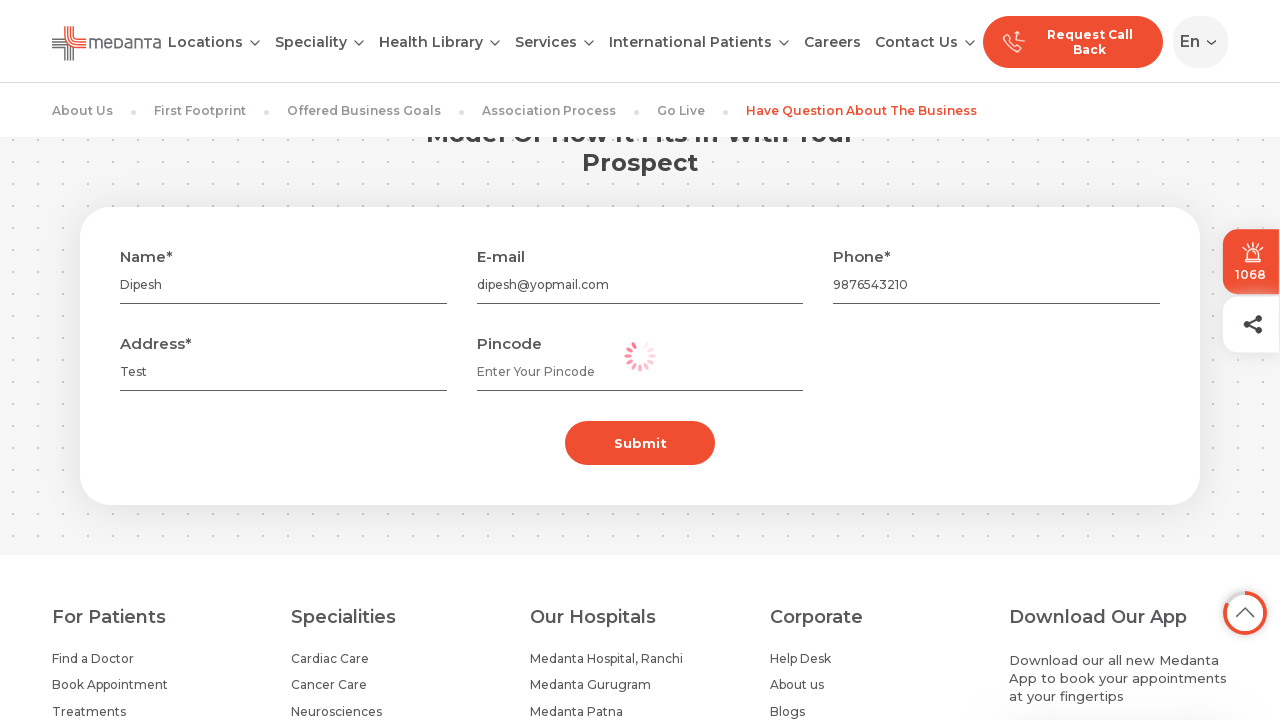

Success message 'Thank you for filling the form' appeared
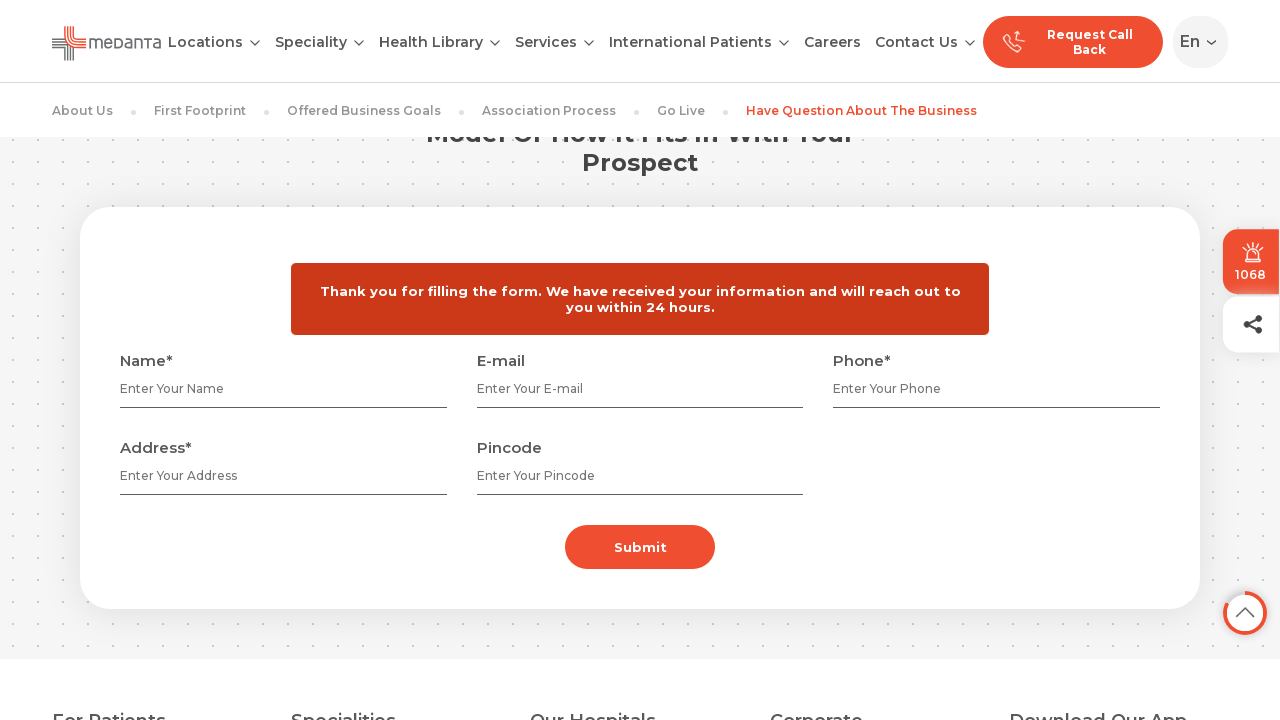

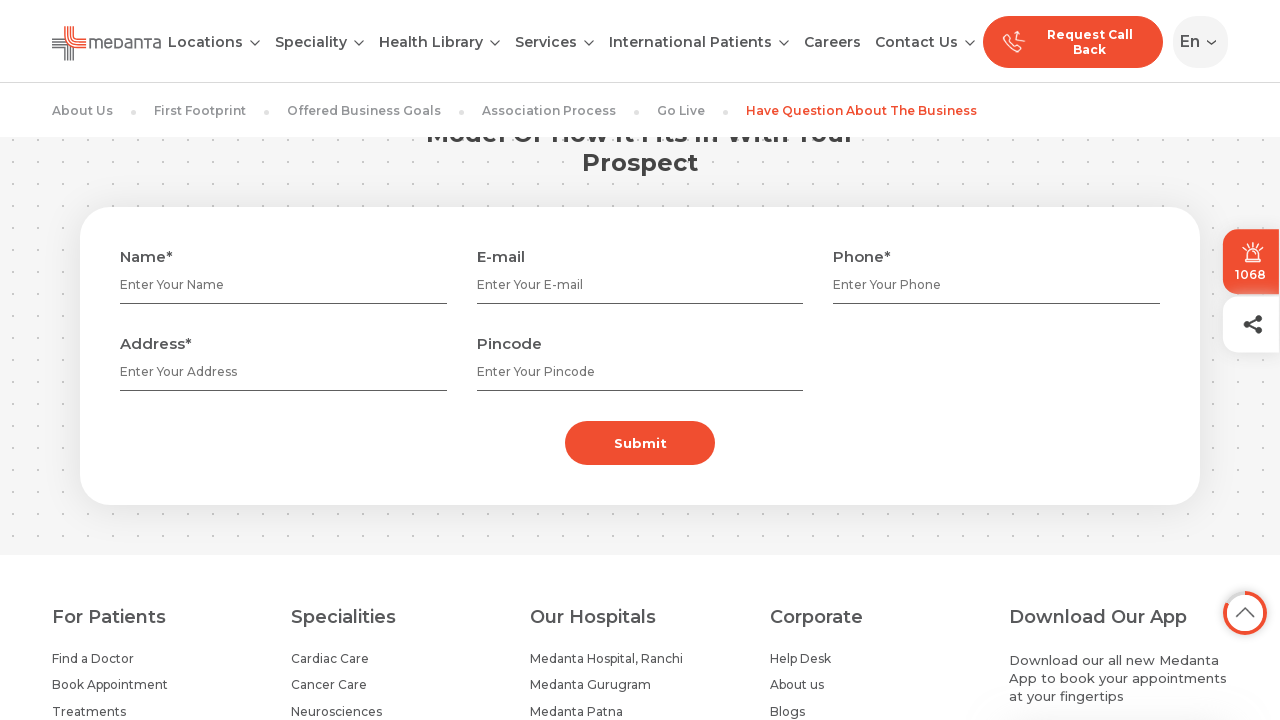